Tests a registration form by filling in first name, last name, and email fields in a form, submitting it, and verifying the success message appears.

Starting URL: http://suninjuly.github.io/registration1.html

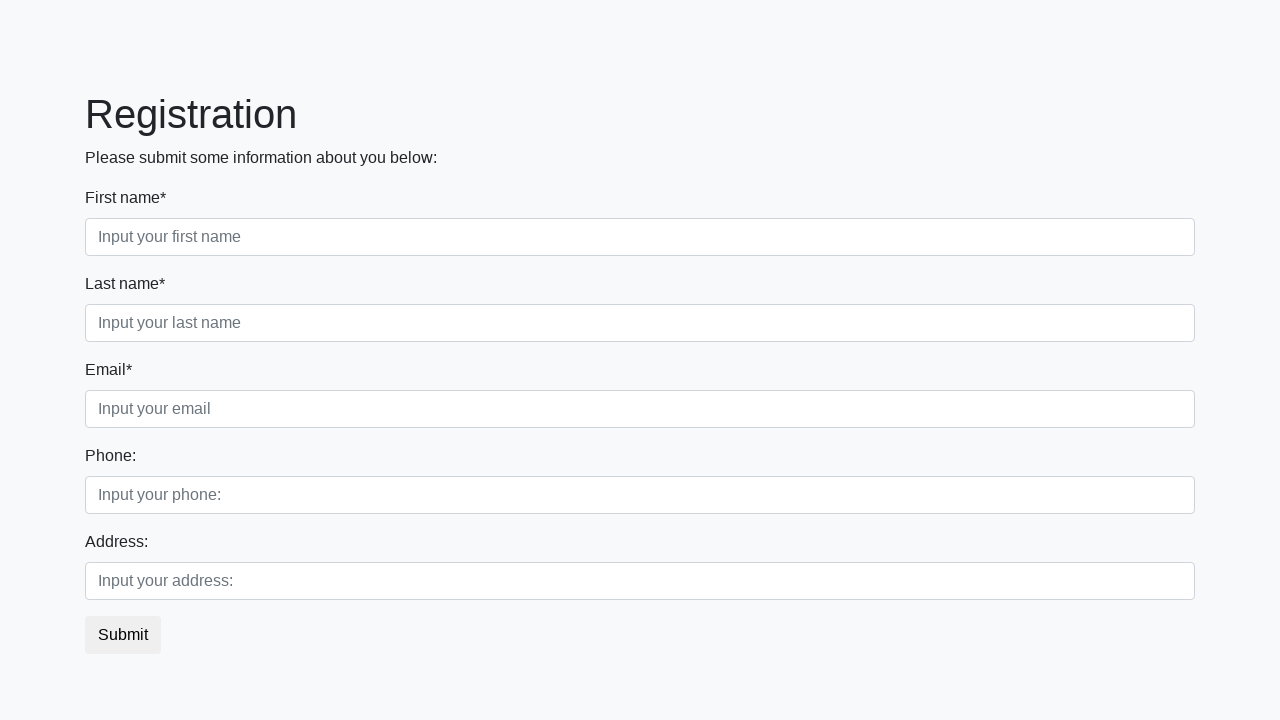

Filled first name field with 'John' on .first_block .form-control.first
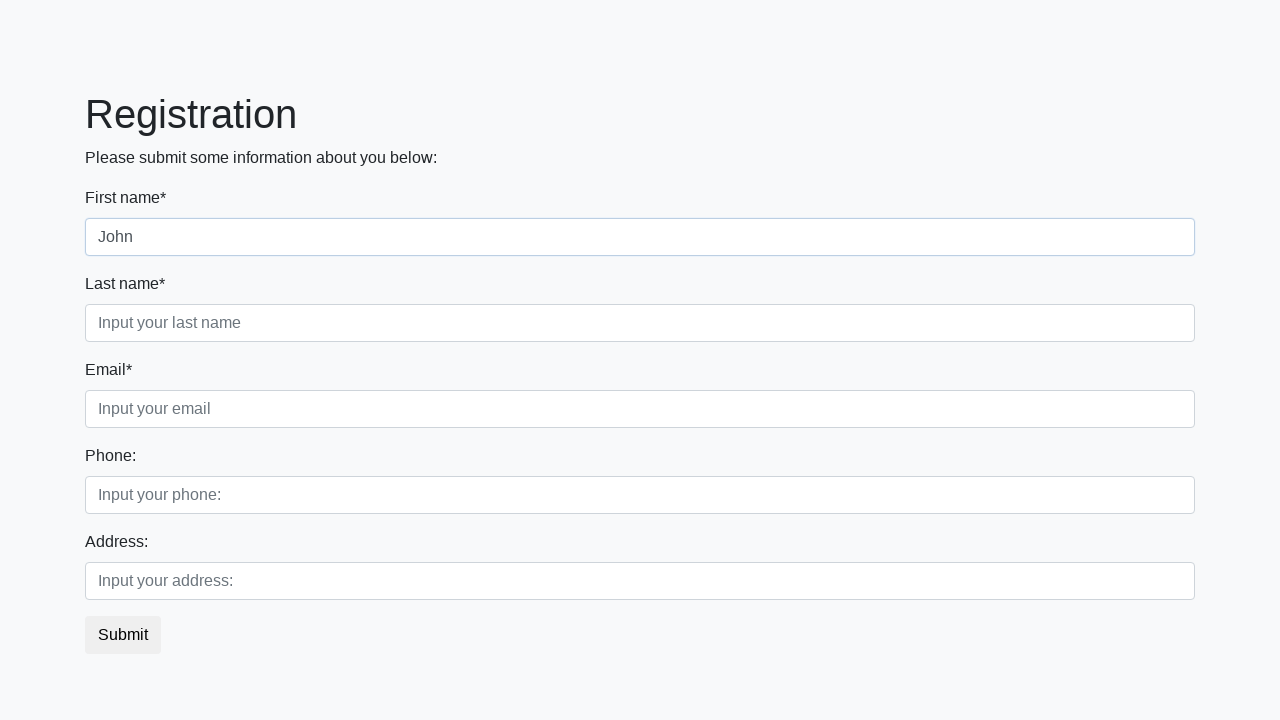

Filled last name field with 'Smith' on .first_block .form-control.second
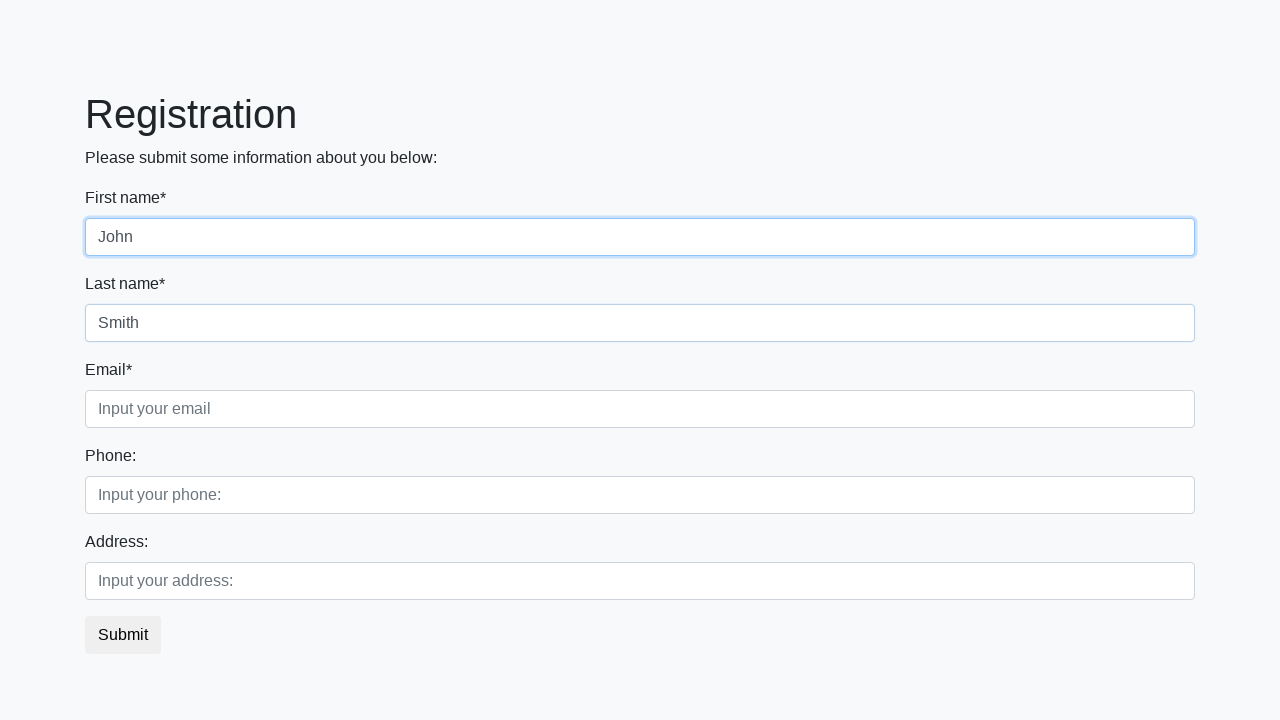

Filled email field with 'johnsmith@example.com' on .form-control.third
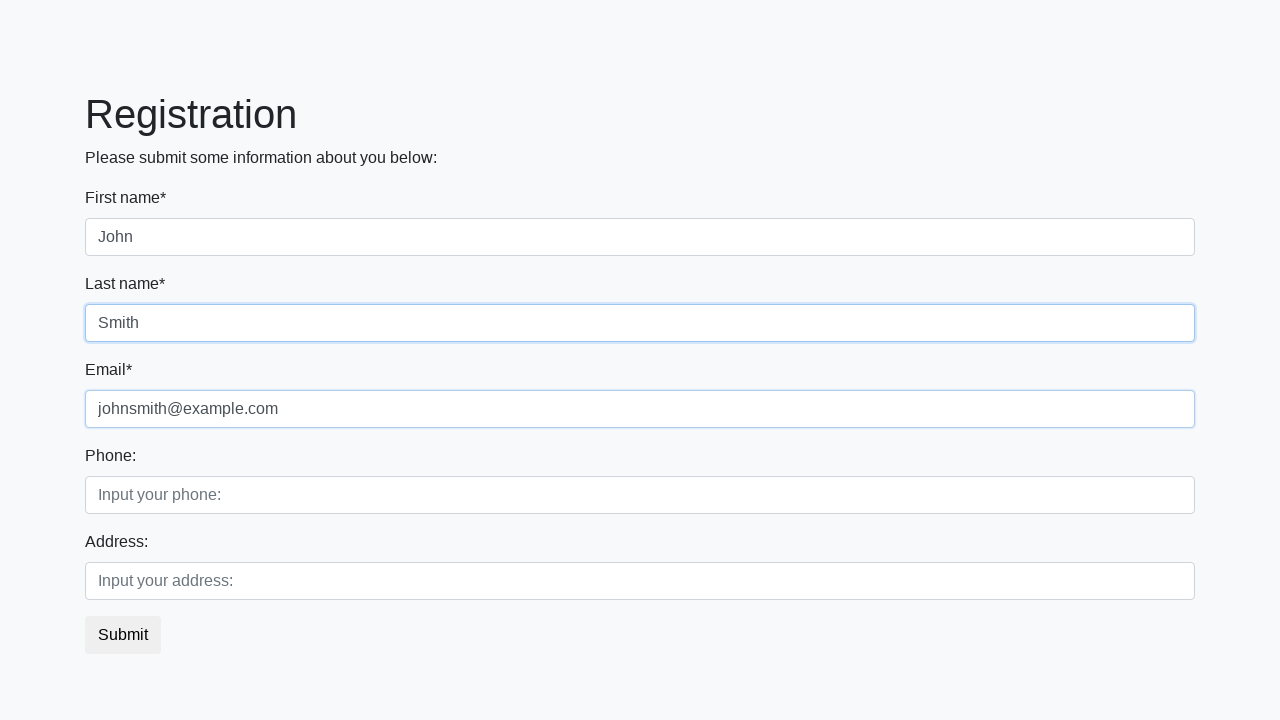

Clicked submit button at (123, 635) on button.btn
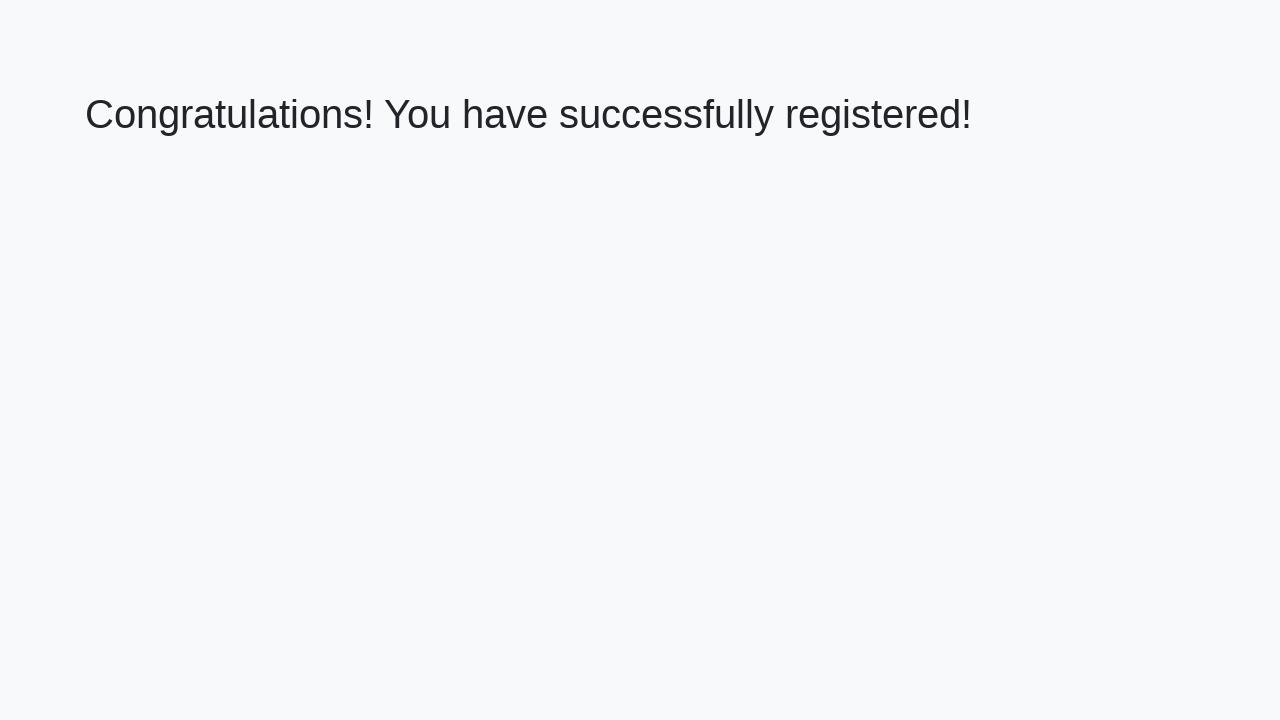

Success message element loaded
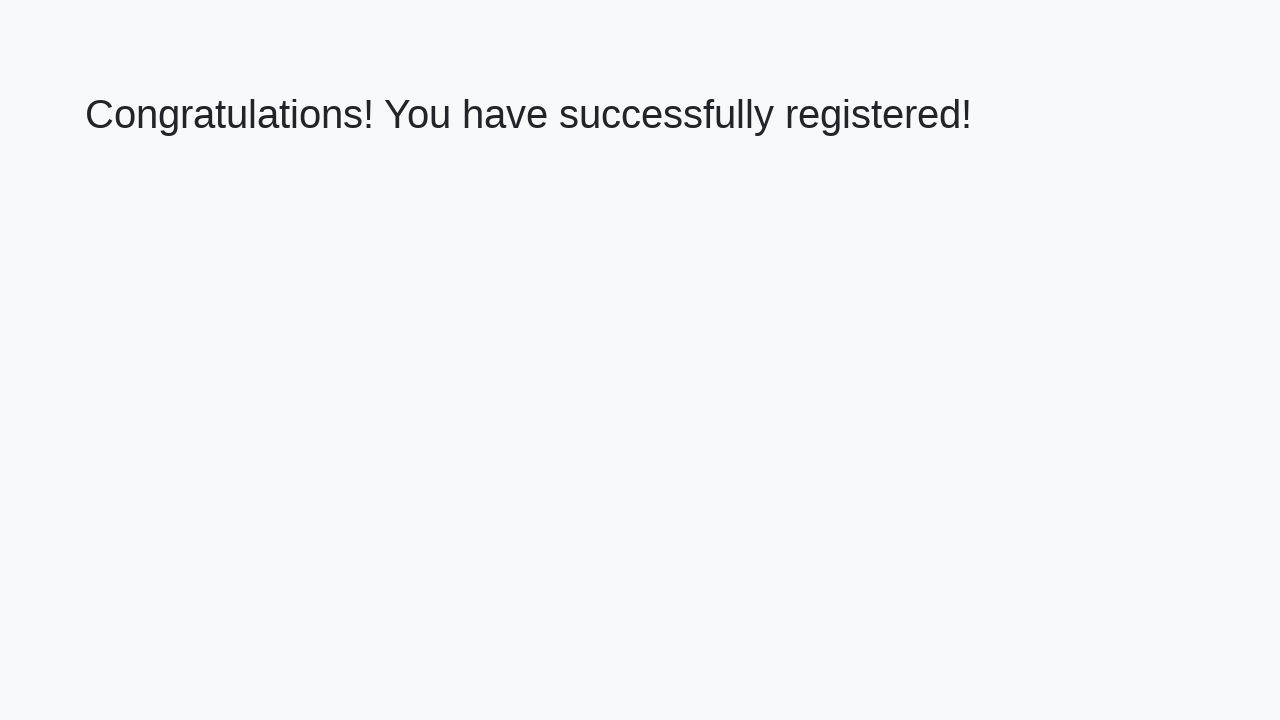

Retrieved success message text
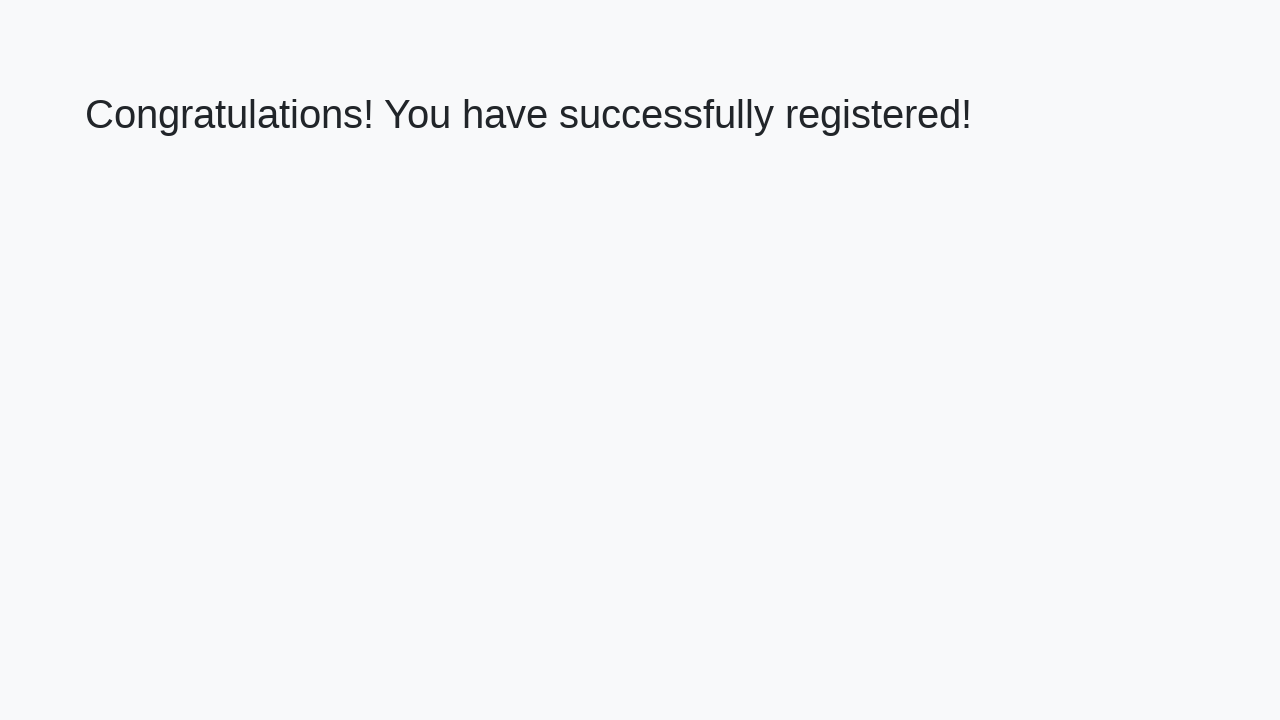

Verified success message matches expected text
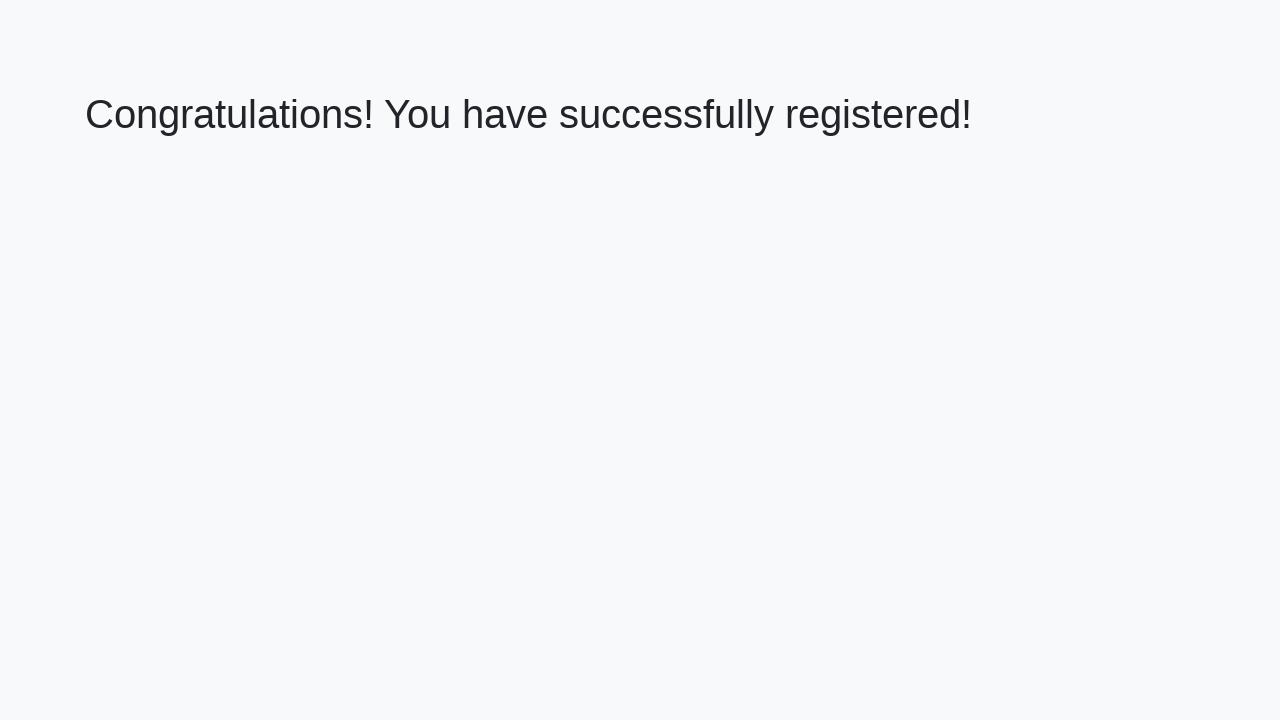

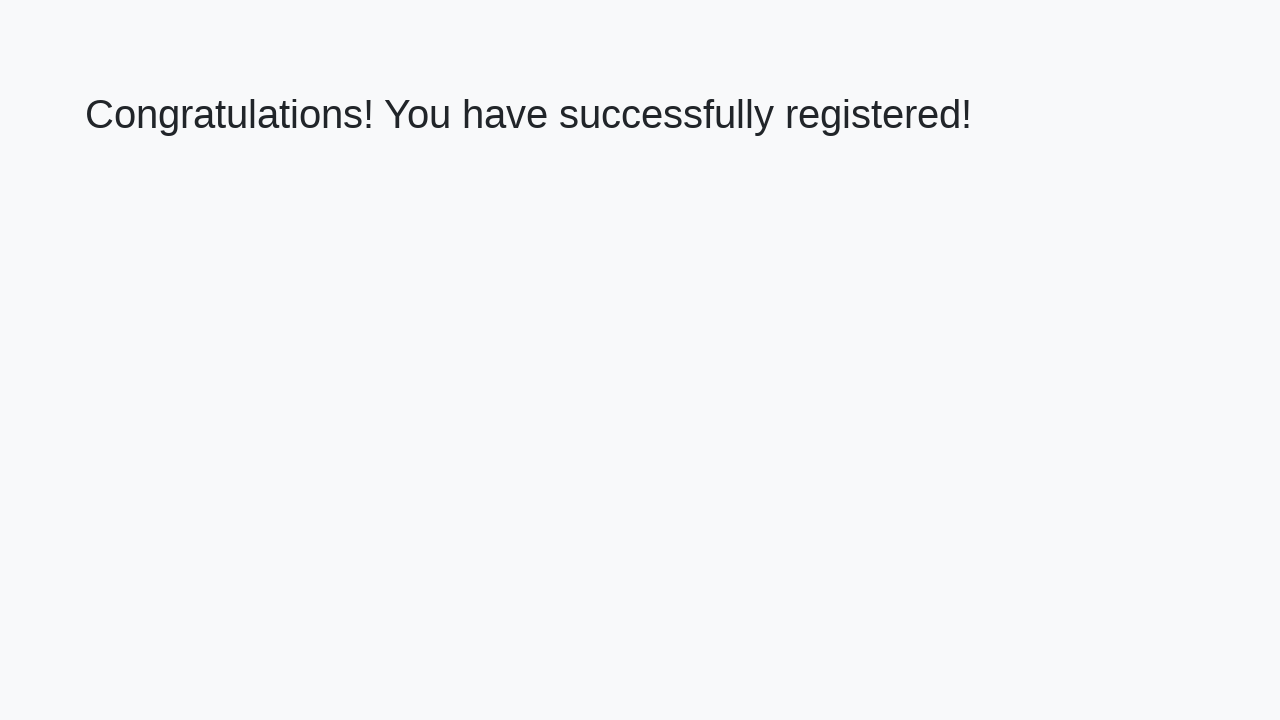